Tests that edits are cancelled when pressing Escape key

Starting URL: https://demo.playwright.dev/todomvc

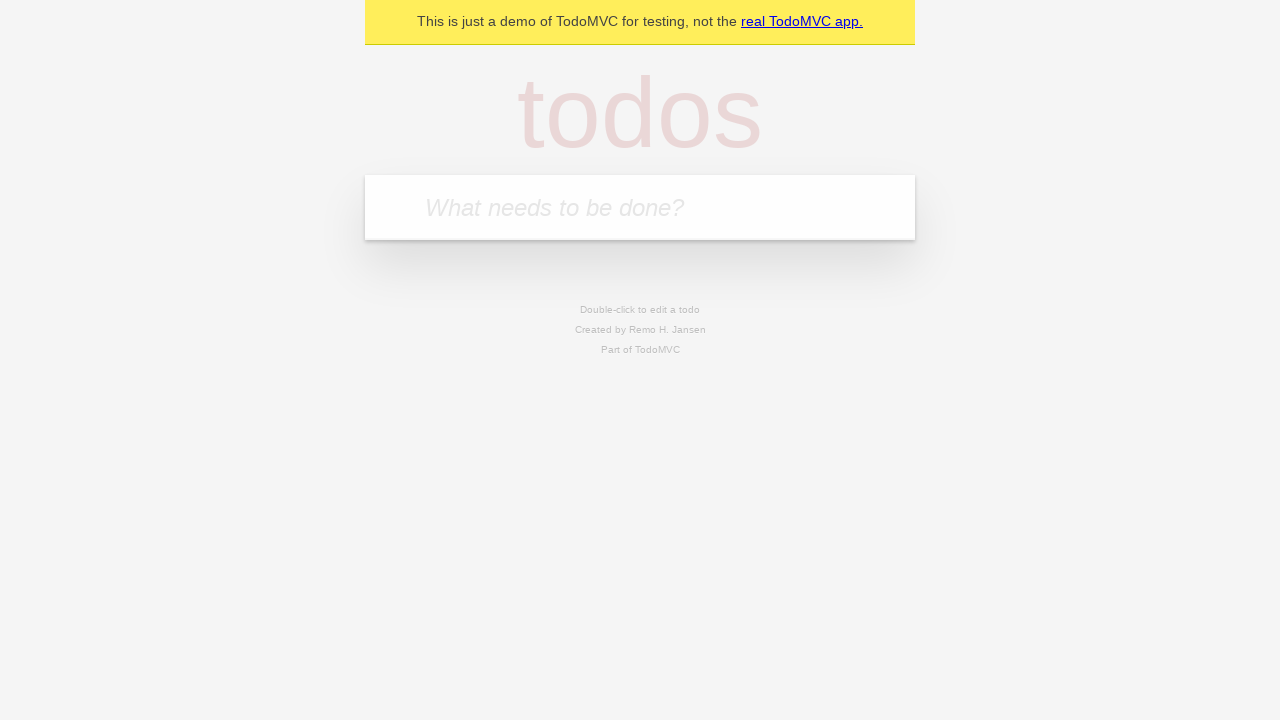

Filled first todo input with 'buy some cheese' on internal:attr=[placeholder="What needs to be done?"i]
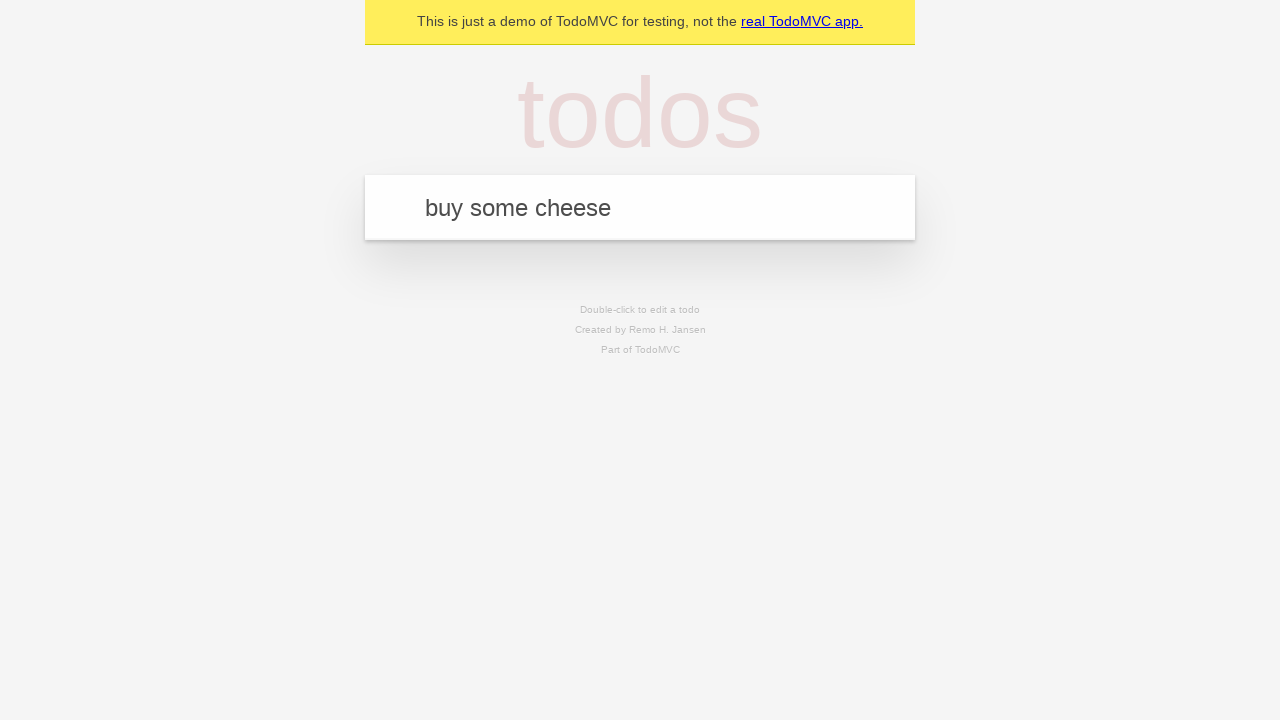

Pressed Enter to create first todo on internal:attr=[placeholder="What needs to be done?"i]
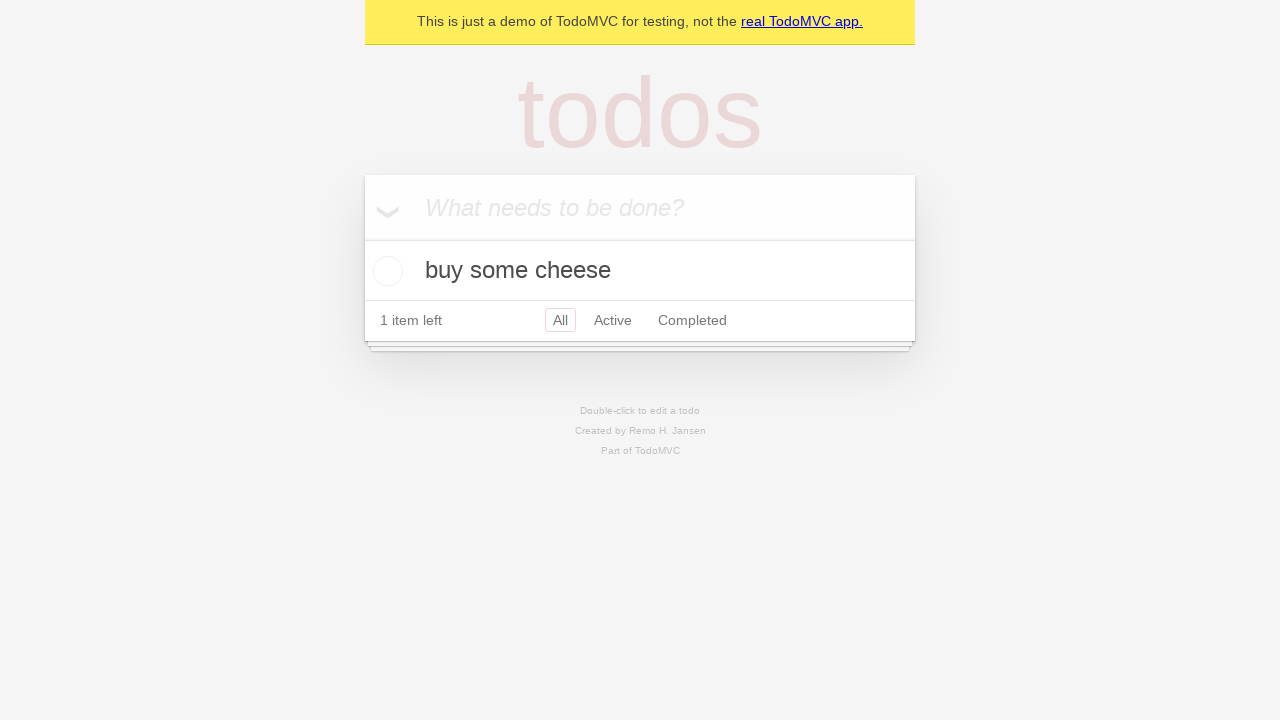

Filled second todo input with 'feed the cat' on internal:attr=[placeholder="What needs to be done?"i]
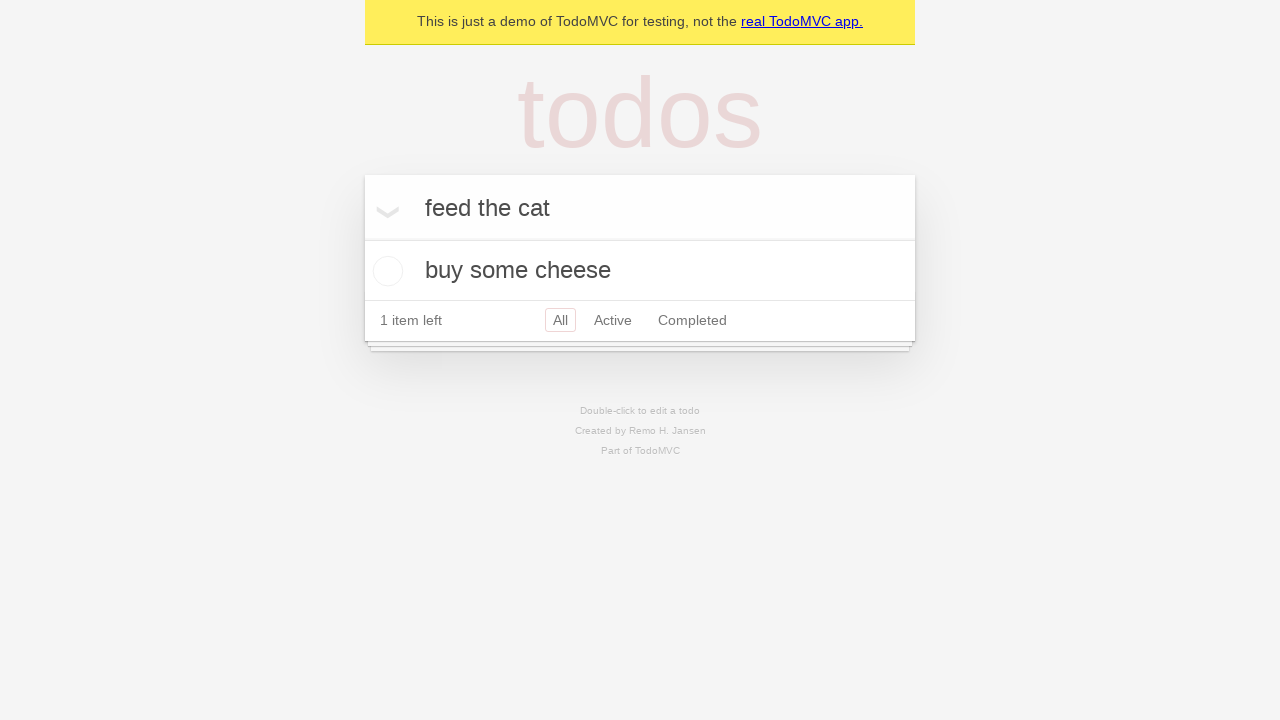

Pressed Enter to create second todo on internal:attr=[placeholder="What needs to be done?"i]
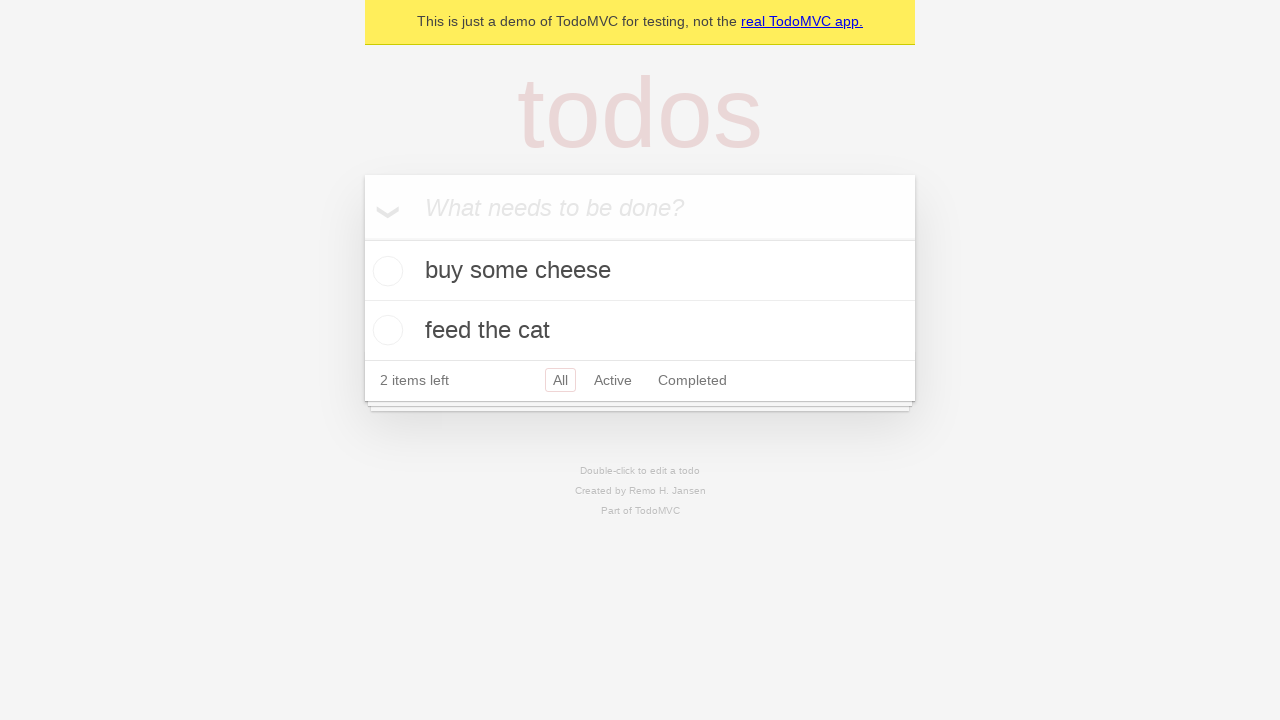

Filled third todo input with 'book a doctors appointment' on internal:attr=[placeholder="What needs to be done?"i]
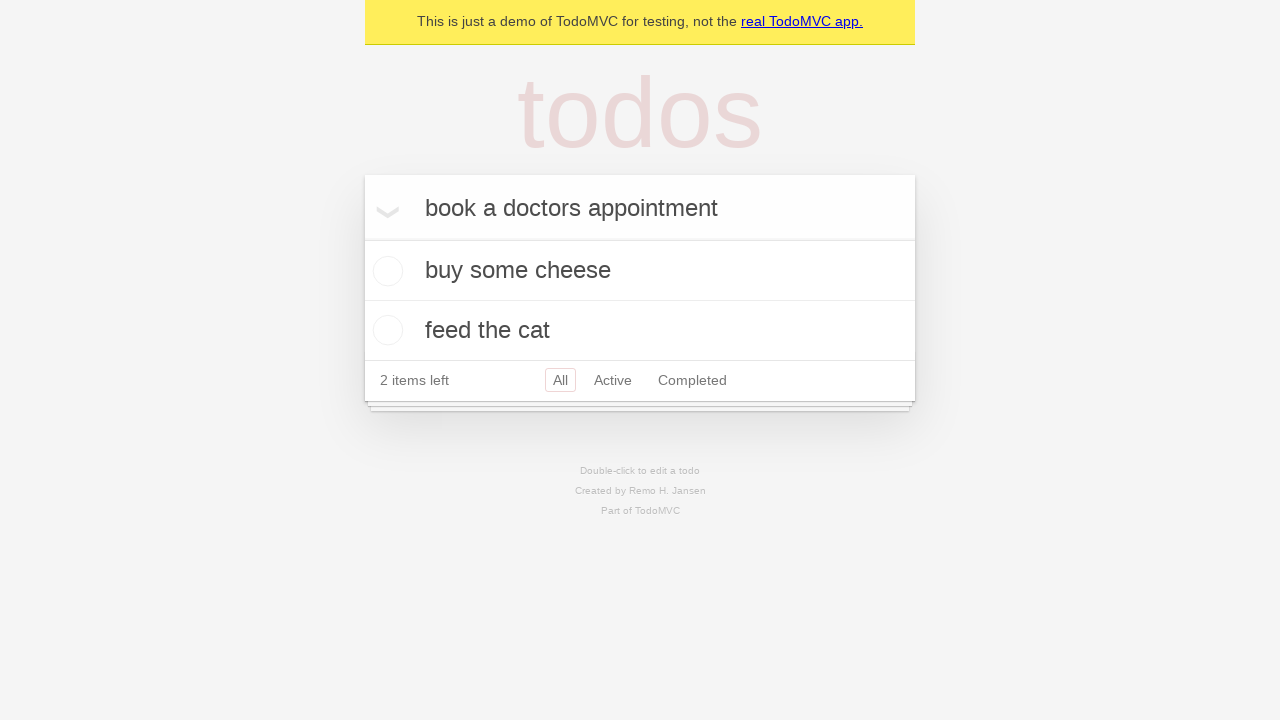

Pressed Enter to create third todo on internal:attr=[placeholder="What needs to be done?"i]
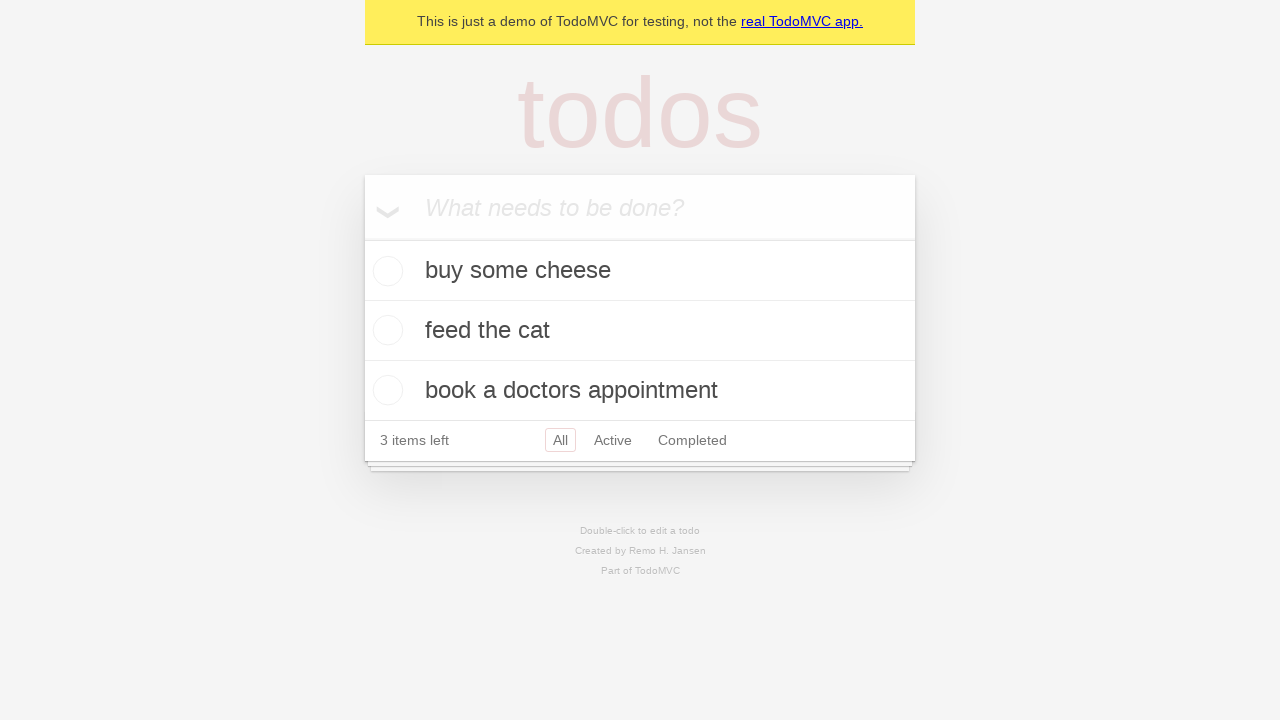

Waited for all 3 todos to appear in the list
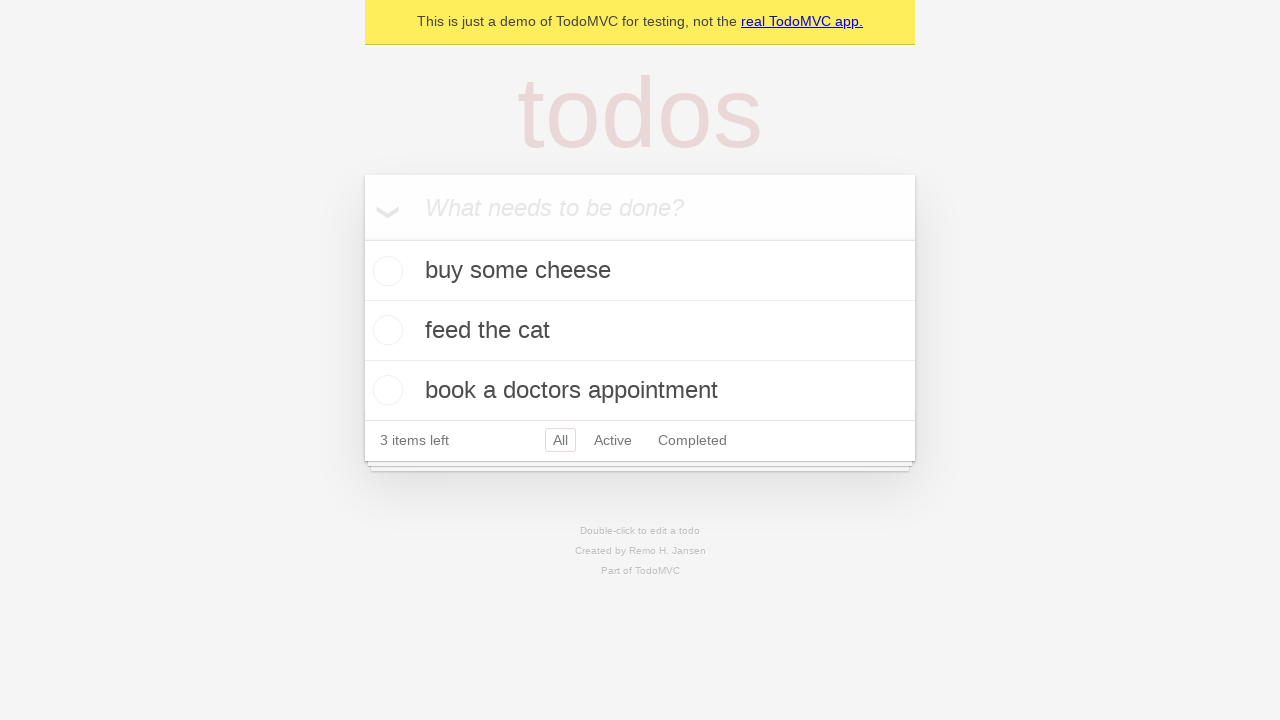

Double-clicked second todo item to enter edit mode at (640, 331) on internal:testid=[data-testid="todo-item"s] >> nth=1
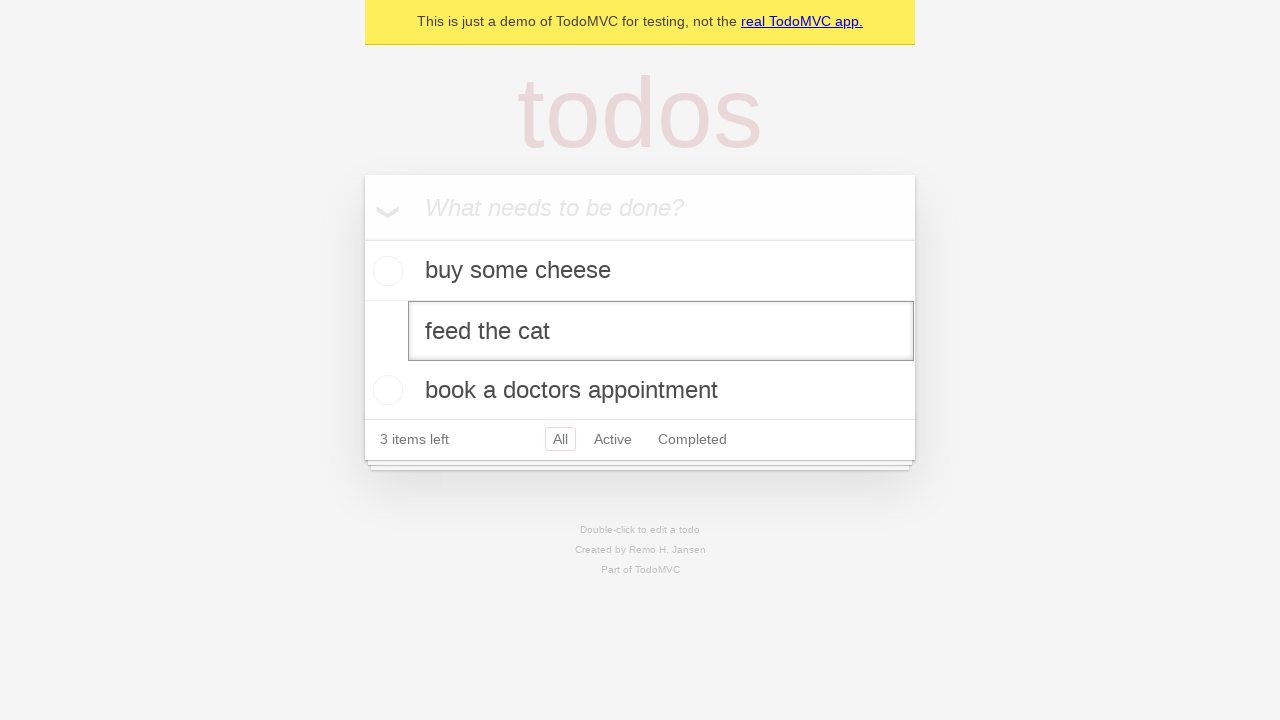

Filled edit field with 'buy some sausages' on internal:testid=[data-testid="todo-item"s] >> nth=1 >> internal:role=textbox[nam
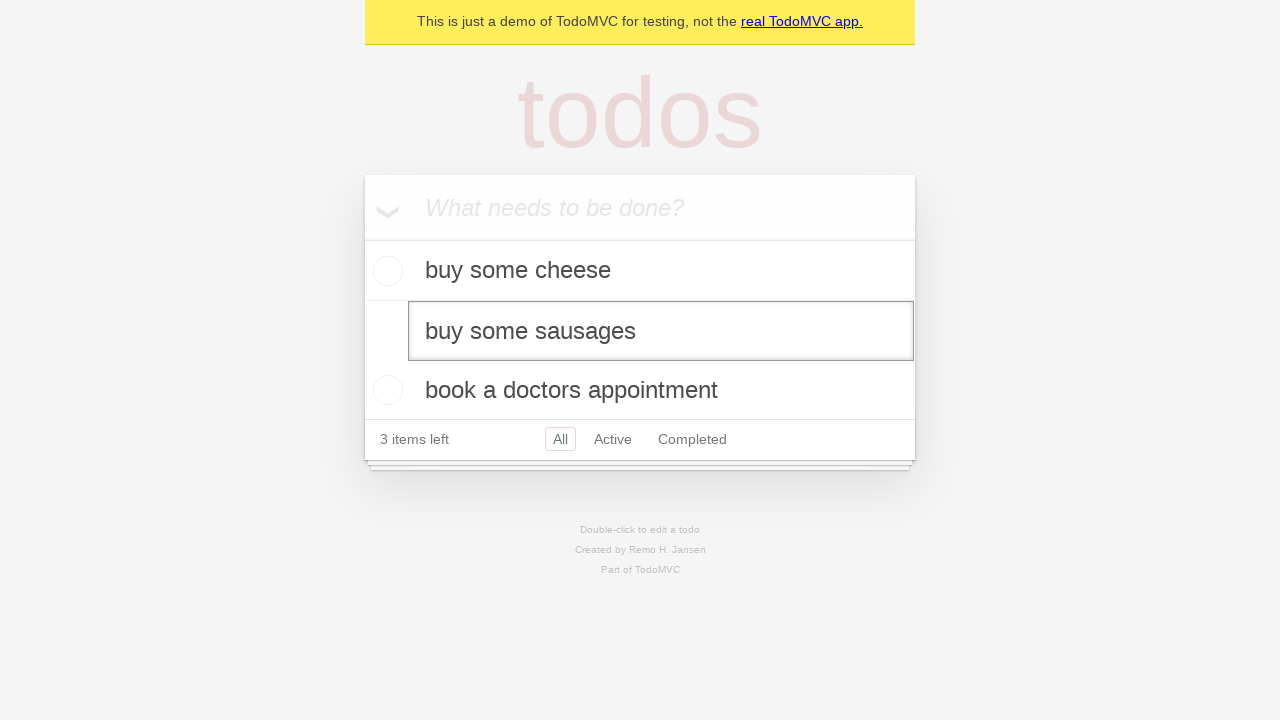

Pressed Escape to cancel the edit on internal:testid=[data-testid="todo-item"s] >> nth=1 >> internal:role=textbox[nam
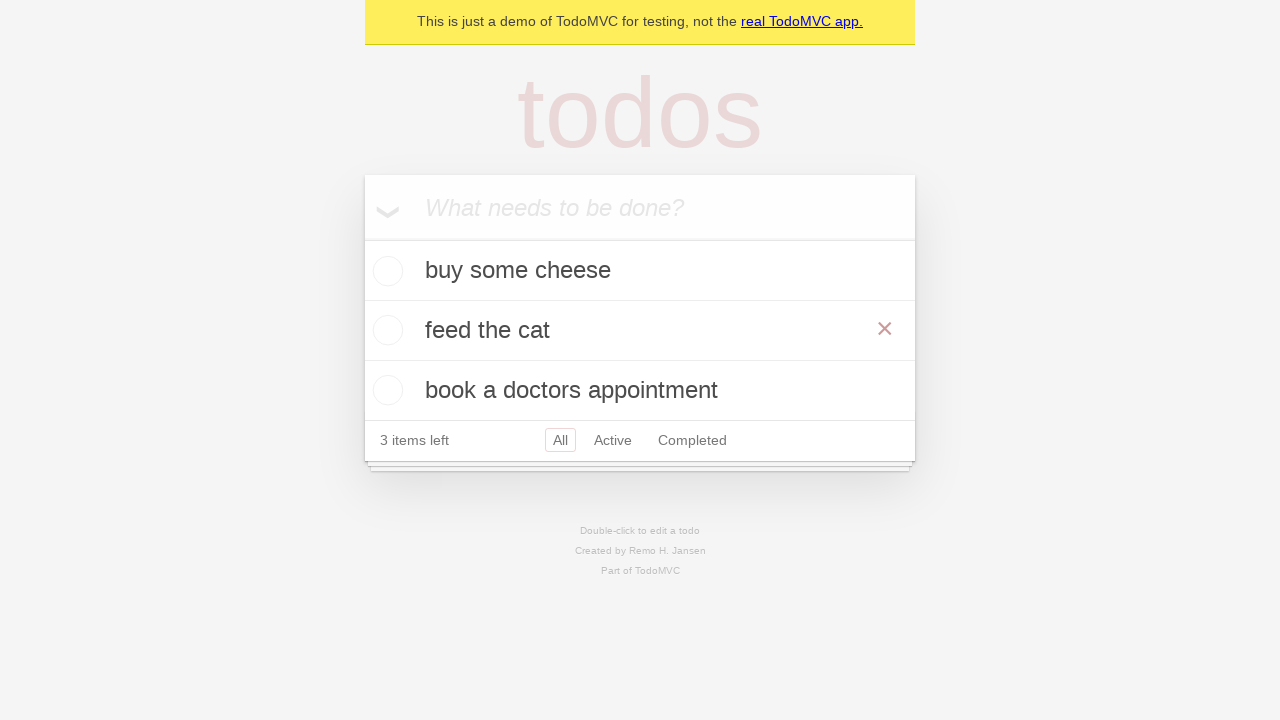

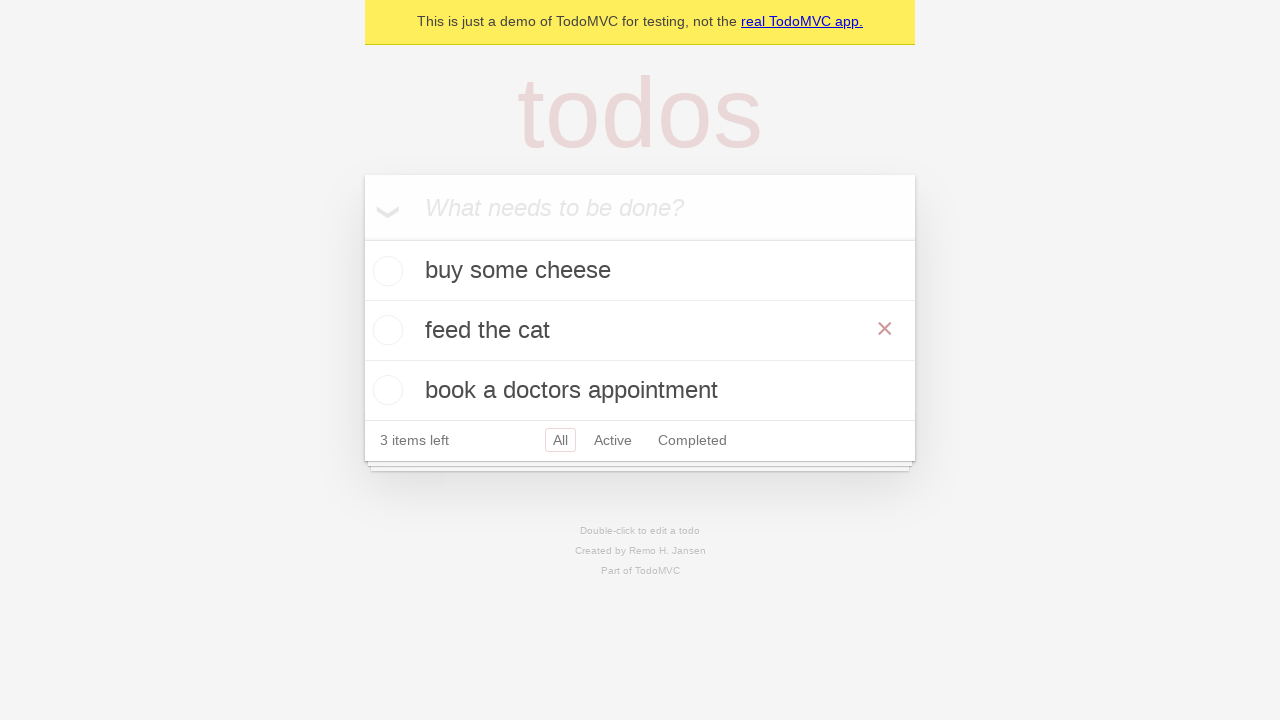